Tests double-clicking a Submit button within an iframe on the W3Schools HTML select element tryit page

Starting URL: https://www.w3schools.com/tags/tryit.asp?filename=tryhtml_select

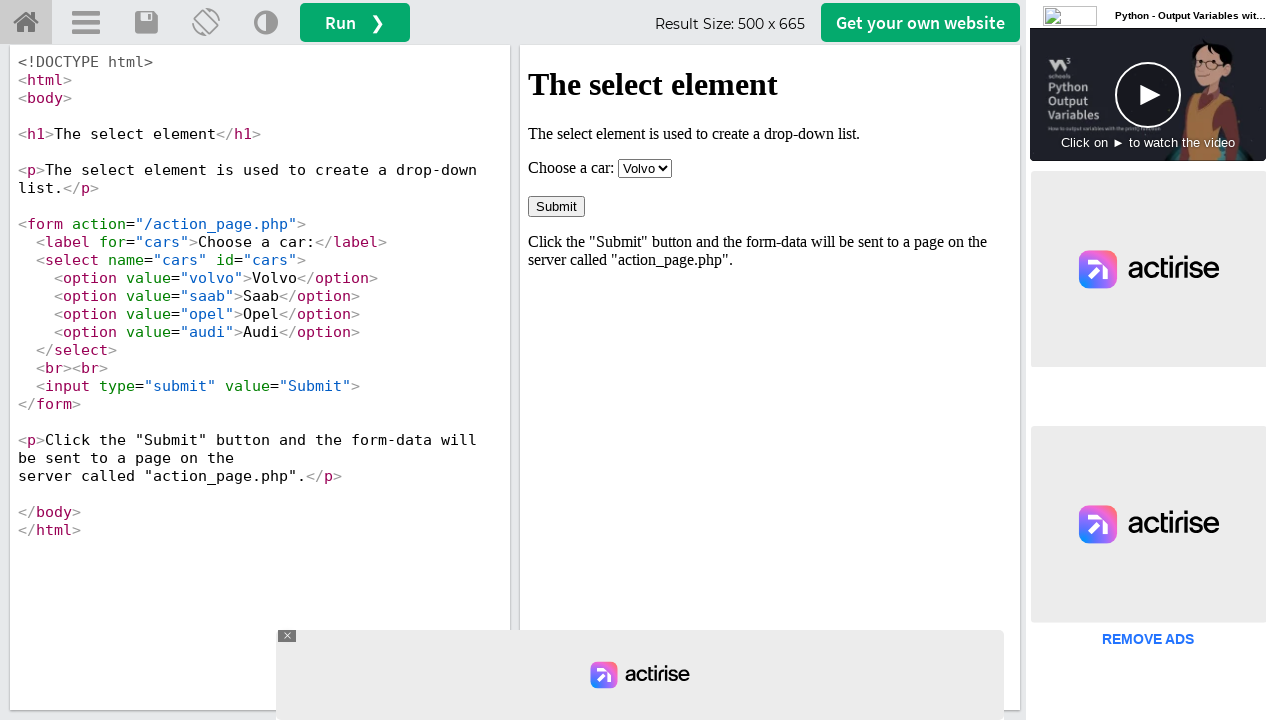

Navigated to W3Schools HTML select element tryit page
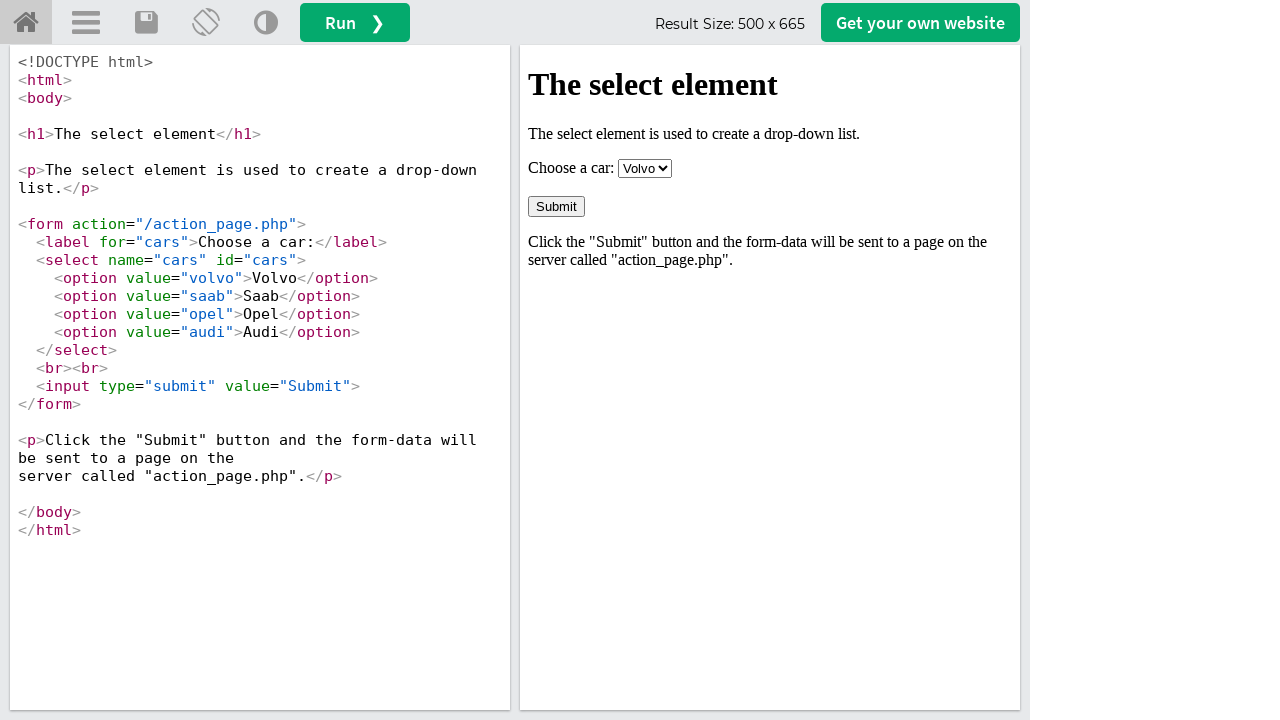

Located Submit button within iframeResult iframe
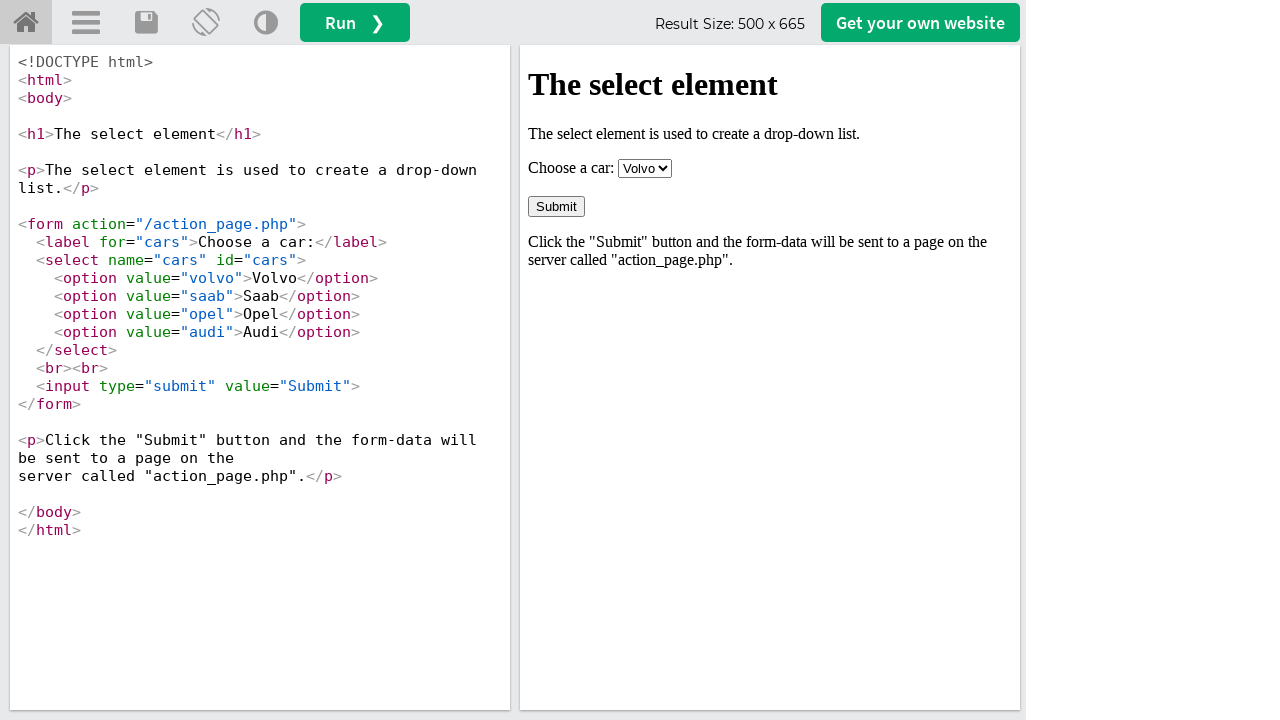

Double-clicked the Submit button within the iframe at (556, 206) on iframe[name='iframeResult'] >> internal:control=enter-frame >> internal:role=but
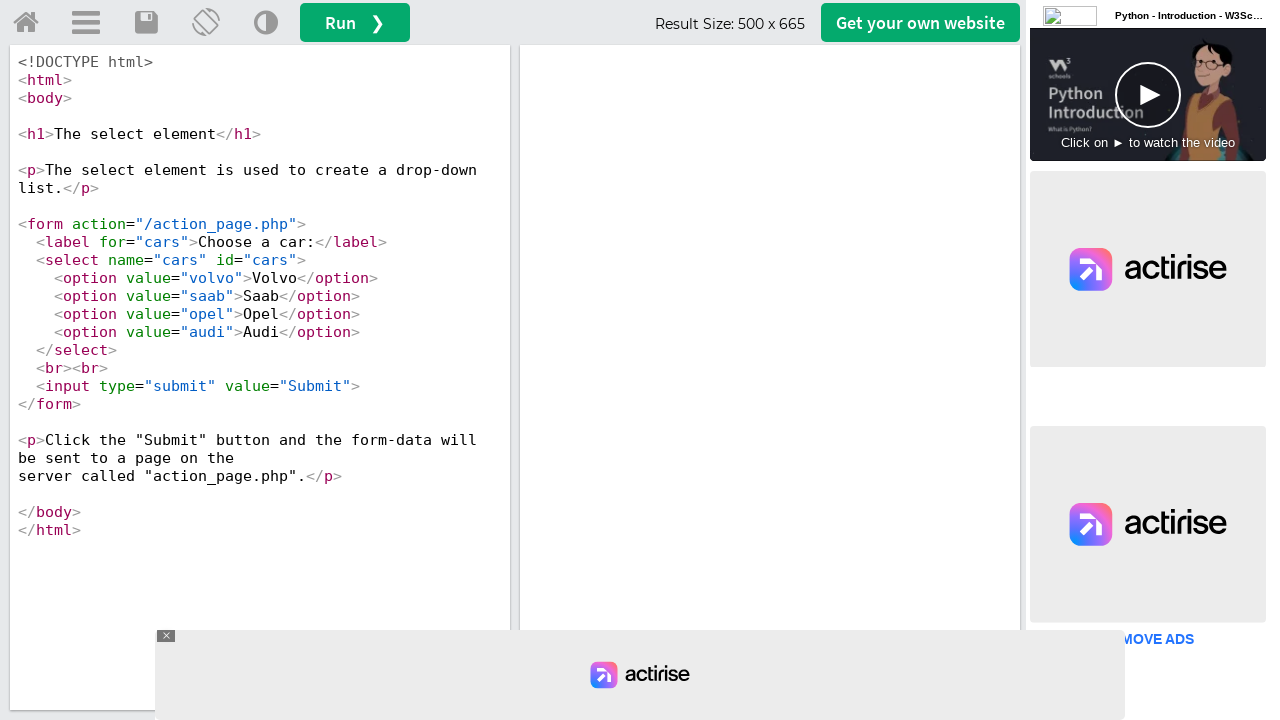

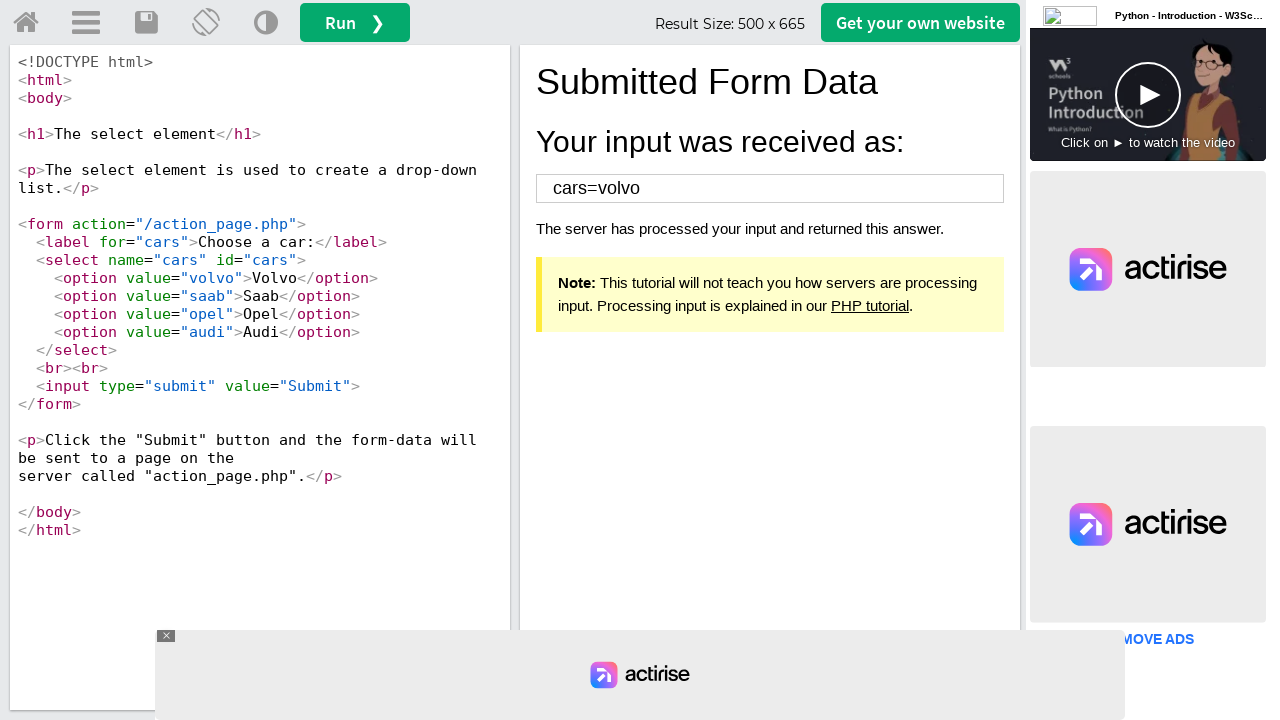